Tests auto-suggestion dropdown functionality by typing partial text and selecting a matching option from the suggestions

Starting URL: https://rahulshettyacademy.com/dropdownsPractise/

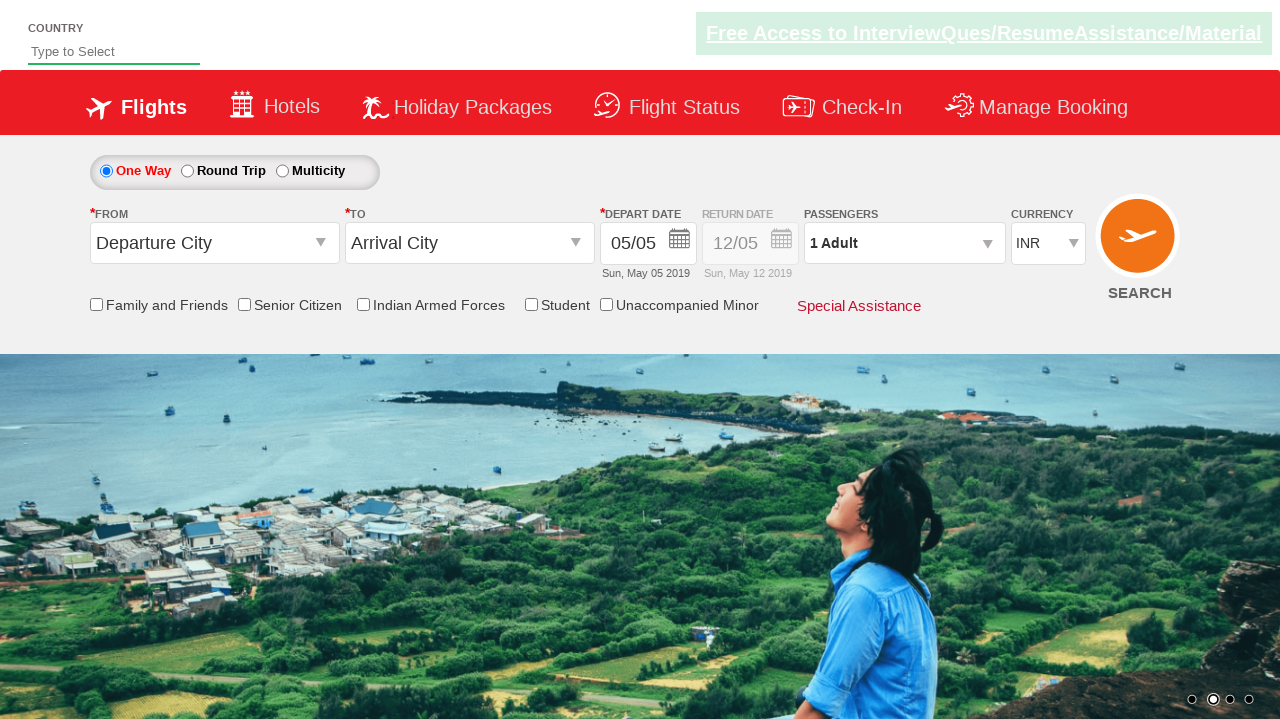

Filled auto-suggestion input field with 'Ban' on input[placeholder='Type to Select']
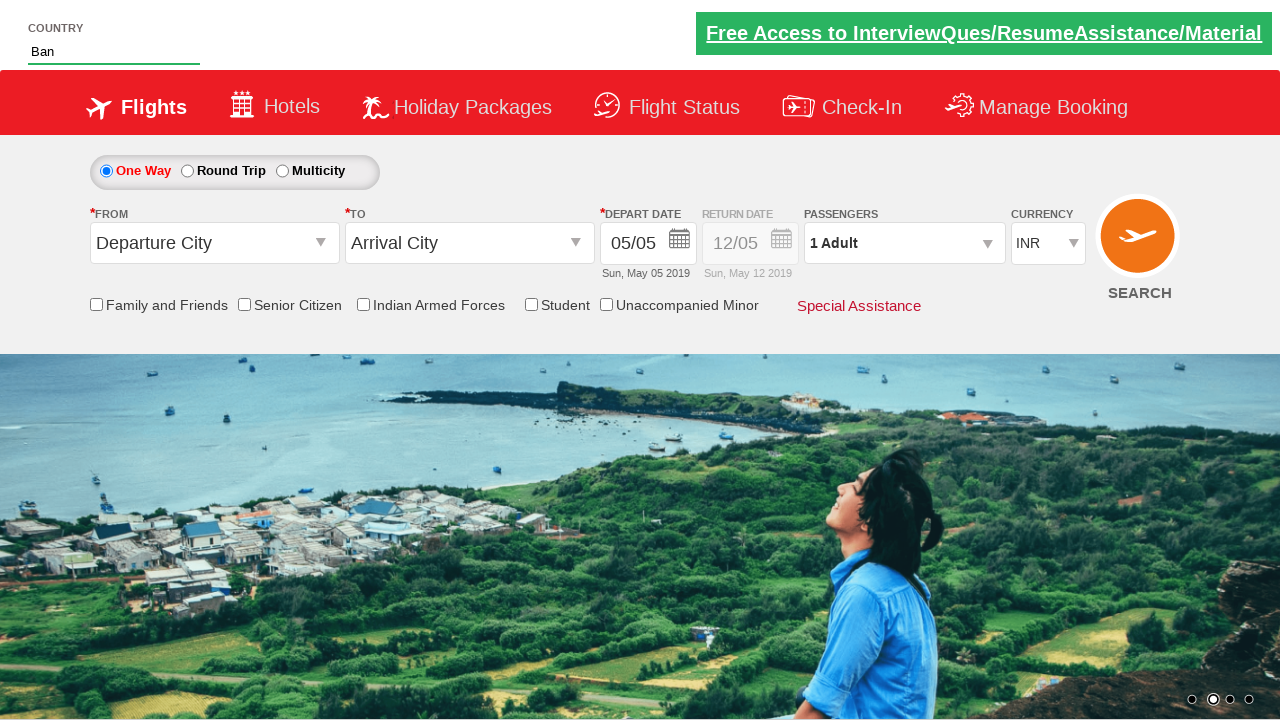

Auto-suggestion dropdown appeared with matching options
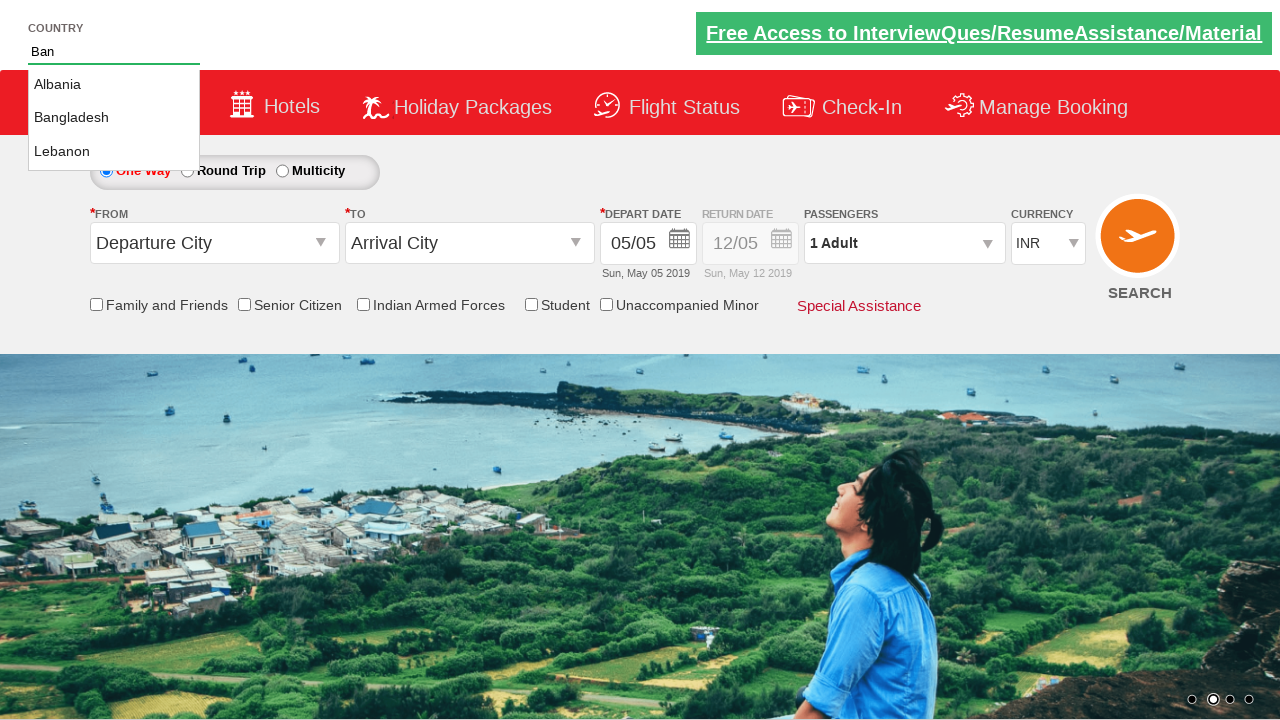

Located all suggestion options in the dropdown
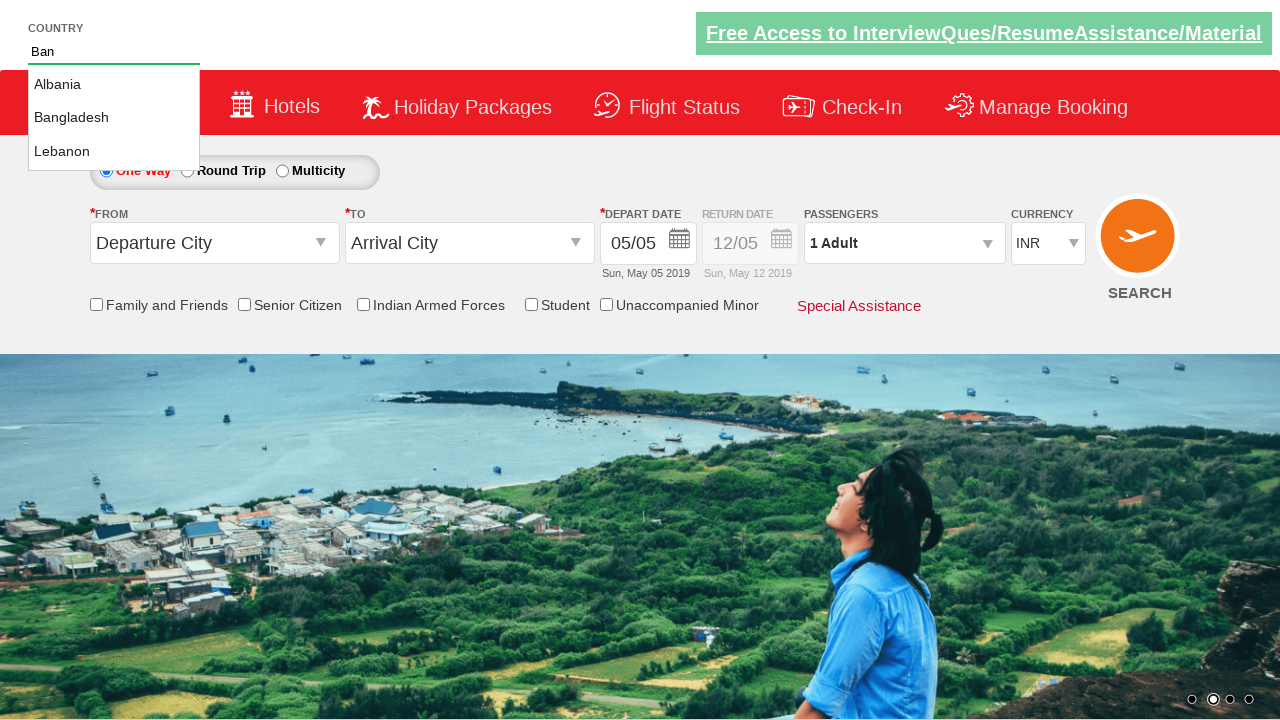

Selected 'Bangladesh' from the auto-suggestion dropdown at (114, 118) on ul[class*='ui-corner-all'] a.ui-corner-all >> nth=1
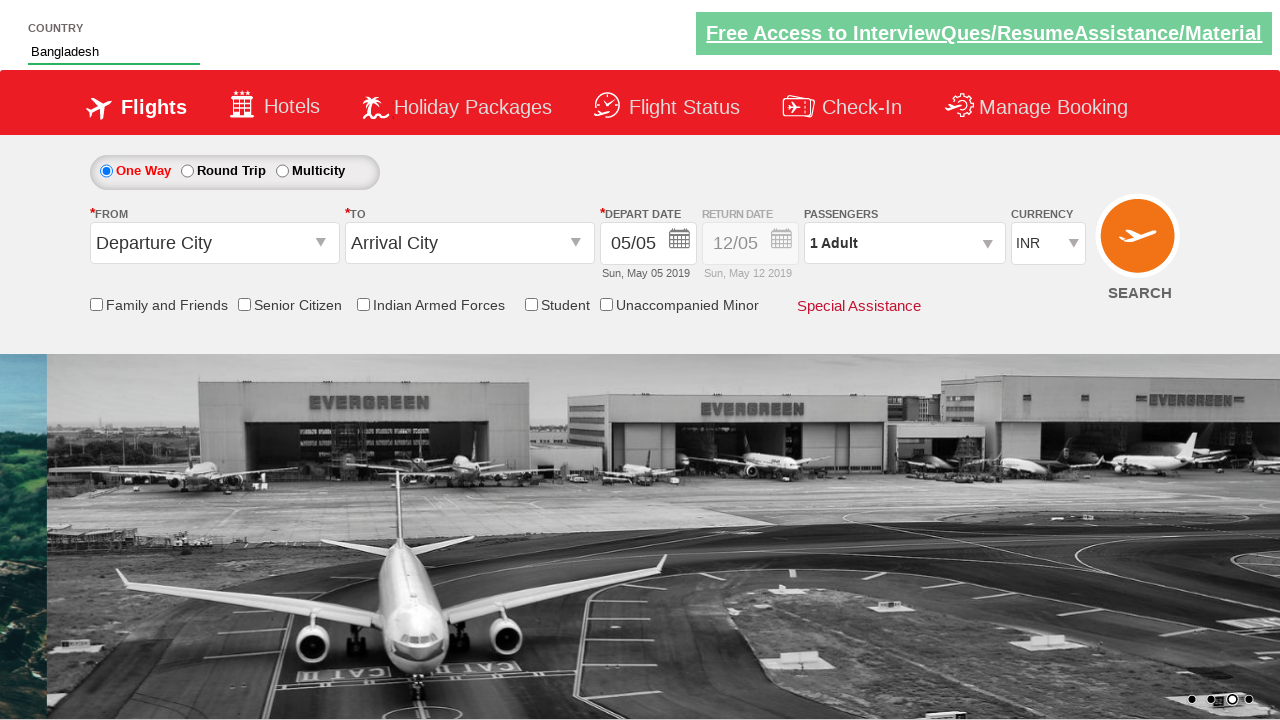

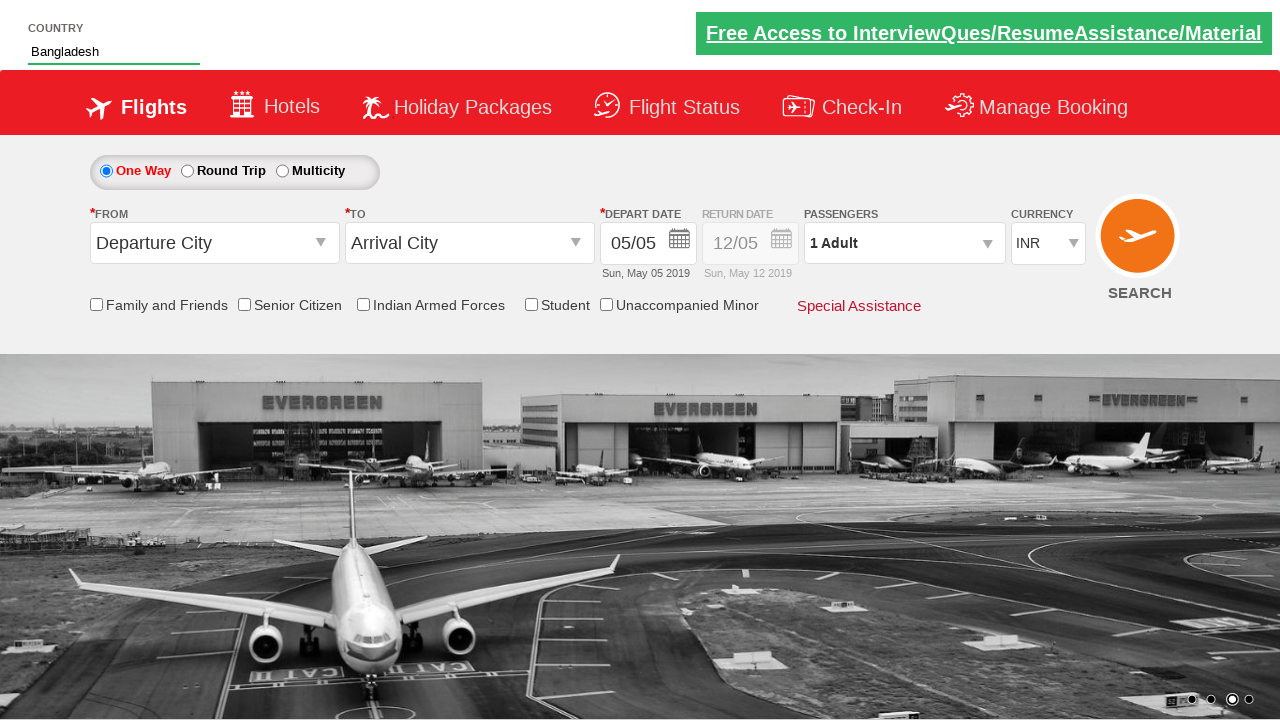